Tests mouse movement by offset from an element using the mouse tracker

Starting URL: https://www.selenium.dev/selenium/web/mouse_interaction.html

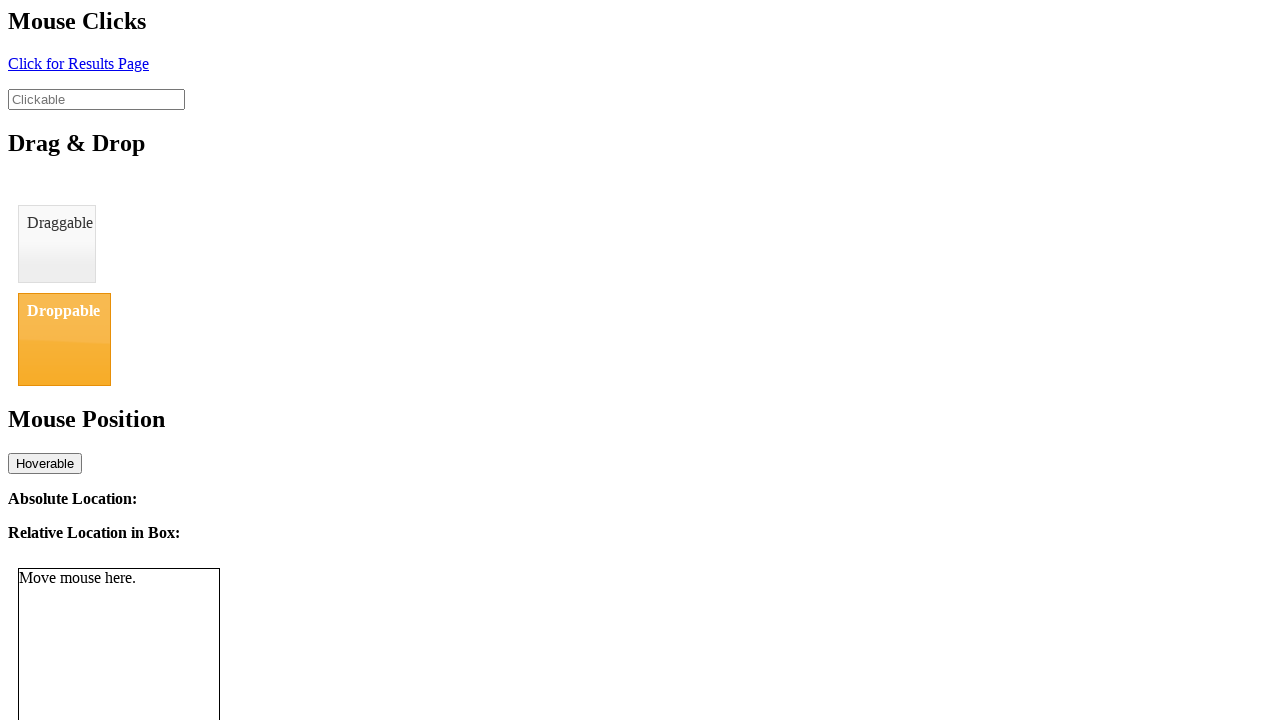

Navigated to mouse interaction test page
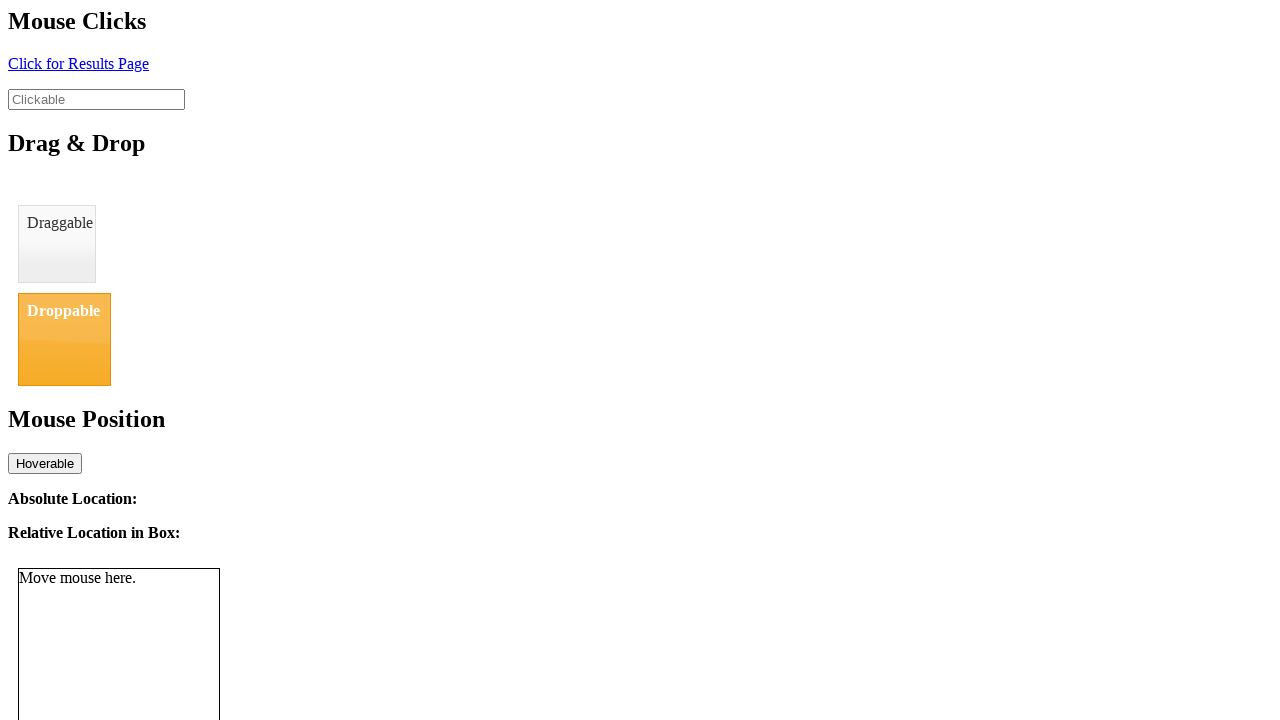

Located mouse tracker element
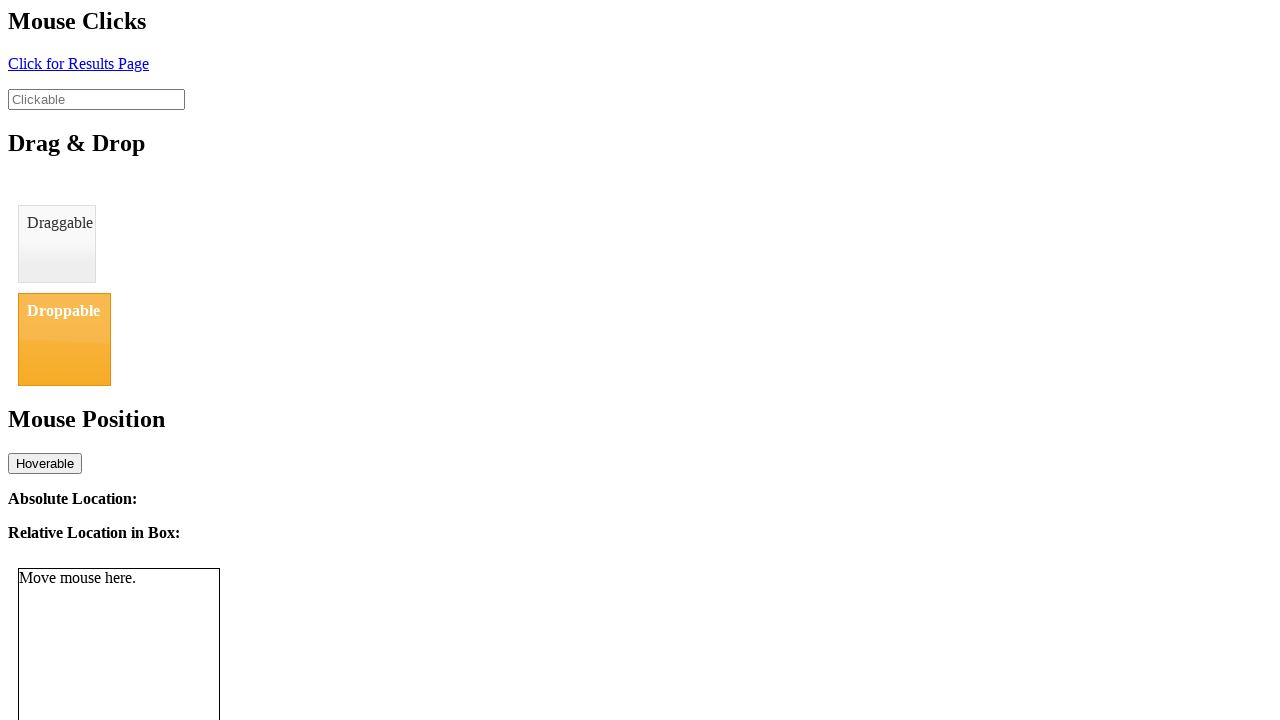

Retrieved mouse tracker bounding box
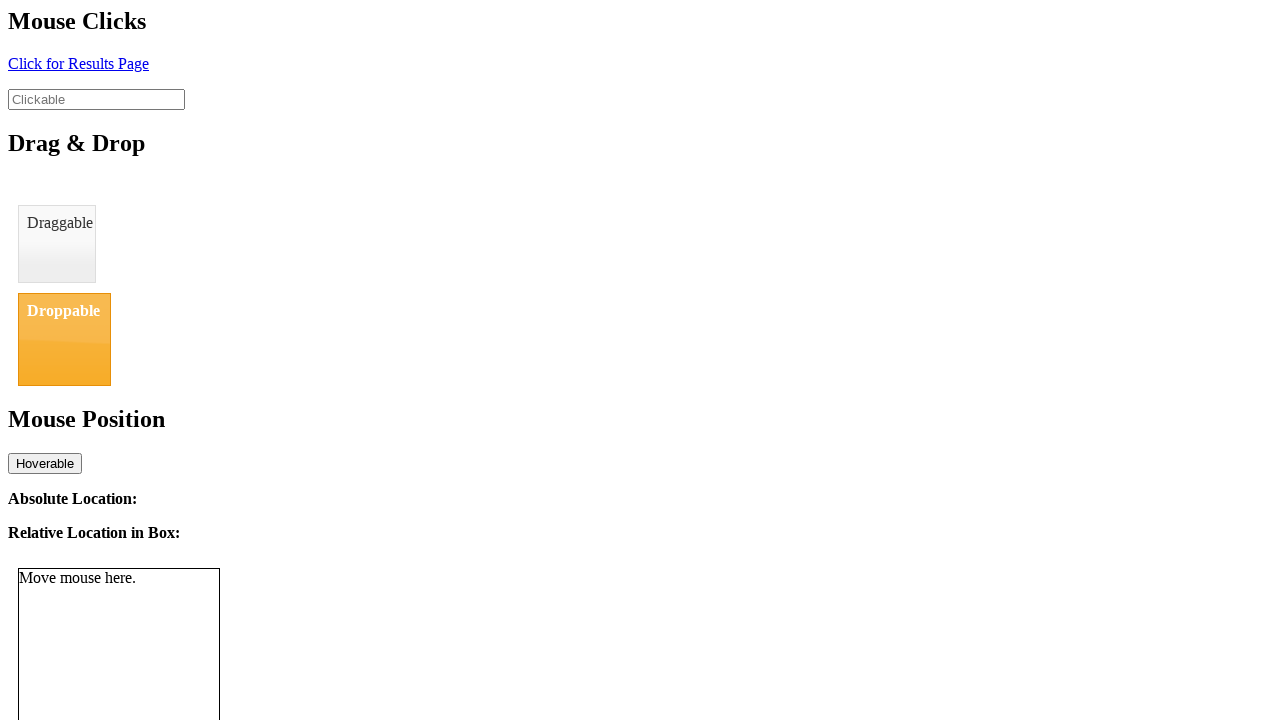

Moved mouse to element center with 8px offset at (127, 669)
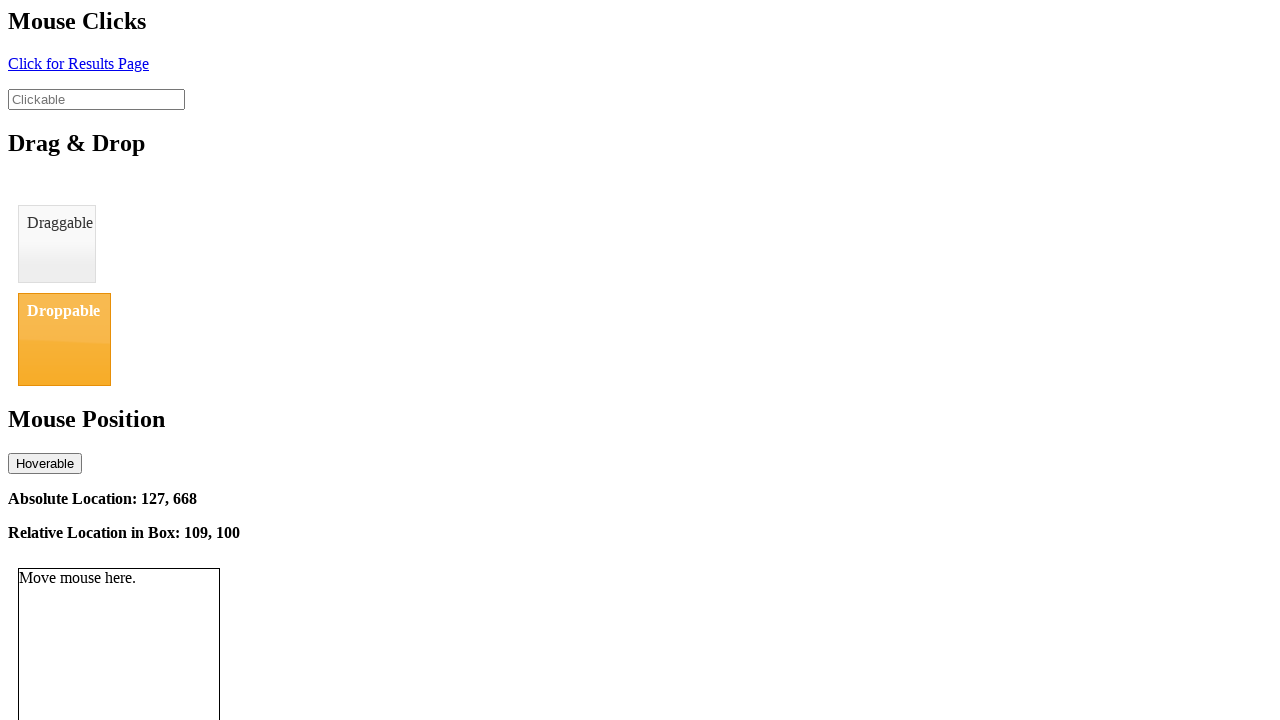

Mouse movement tracked and location element appeared
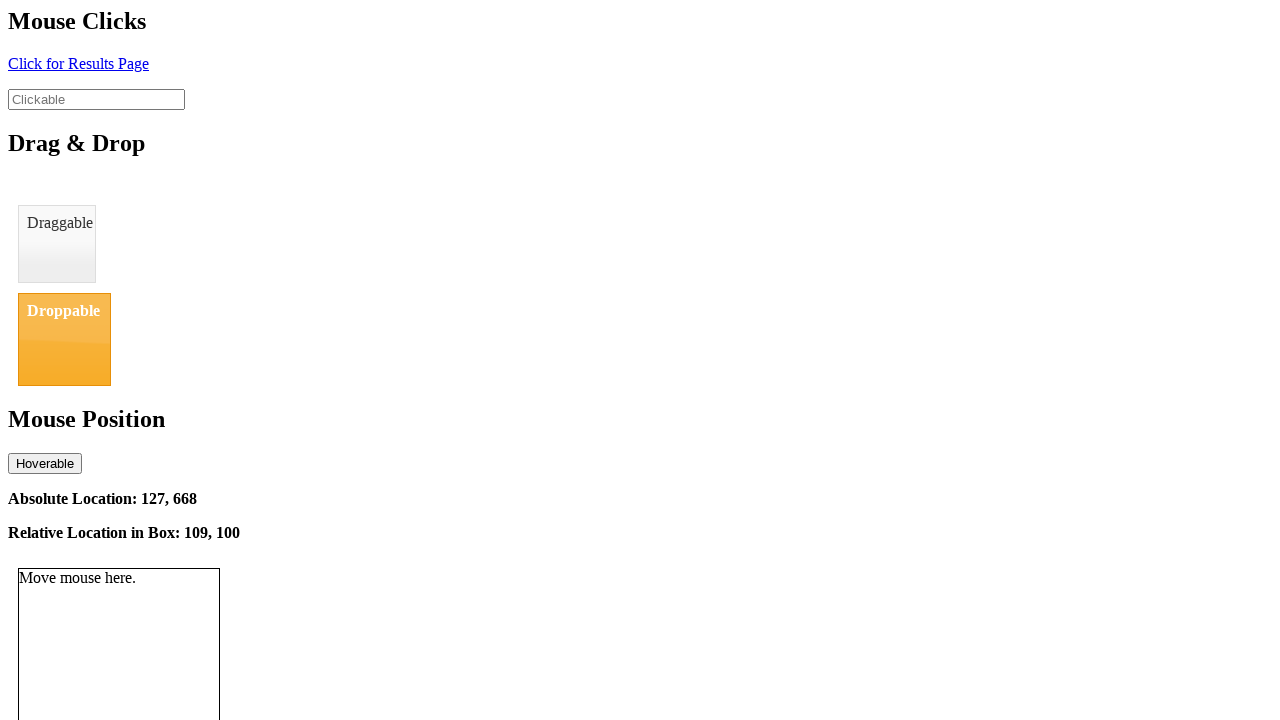

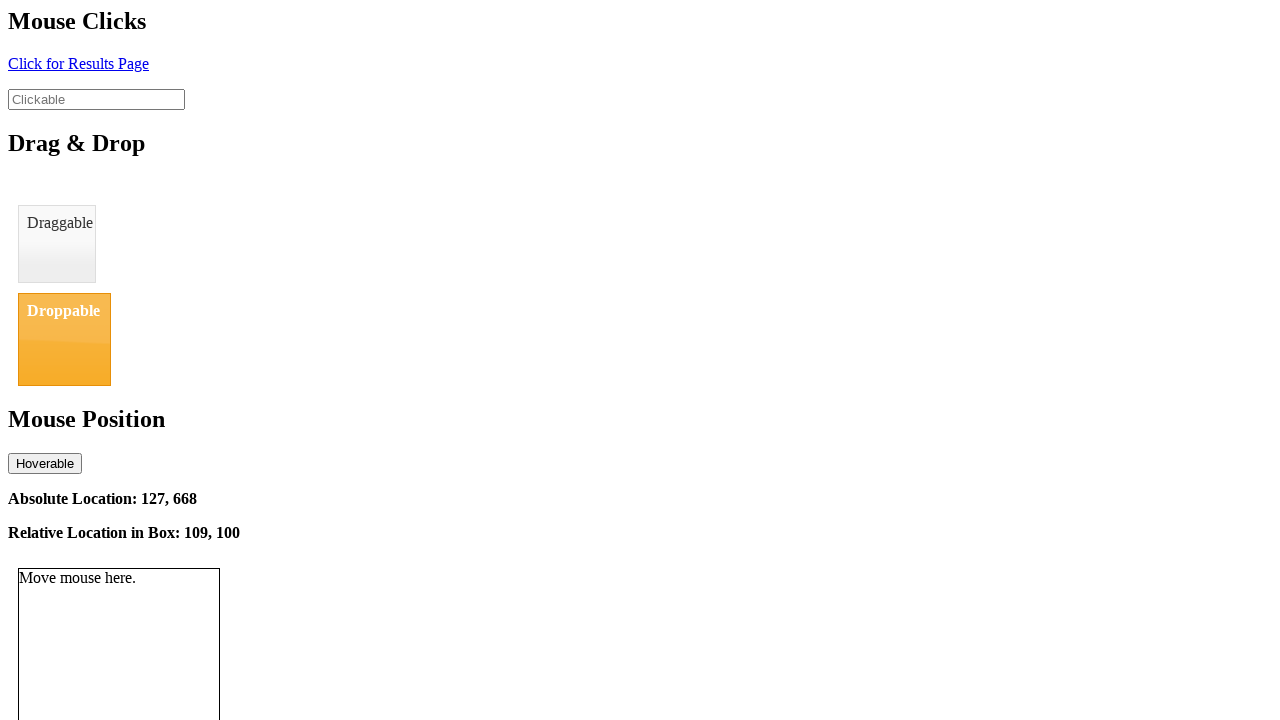